Tests the "Right Click Me" button on DEMOQA's Buttons page by navigating to the Elements section, clicking the Buttons menu, performing a right-click, and verifying the context click message appears.

Starting URL: https://demoqa.com

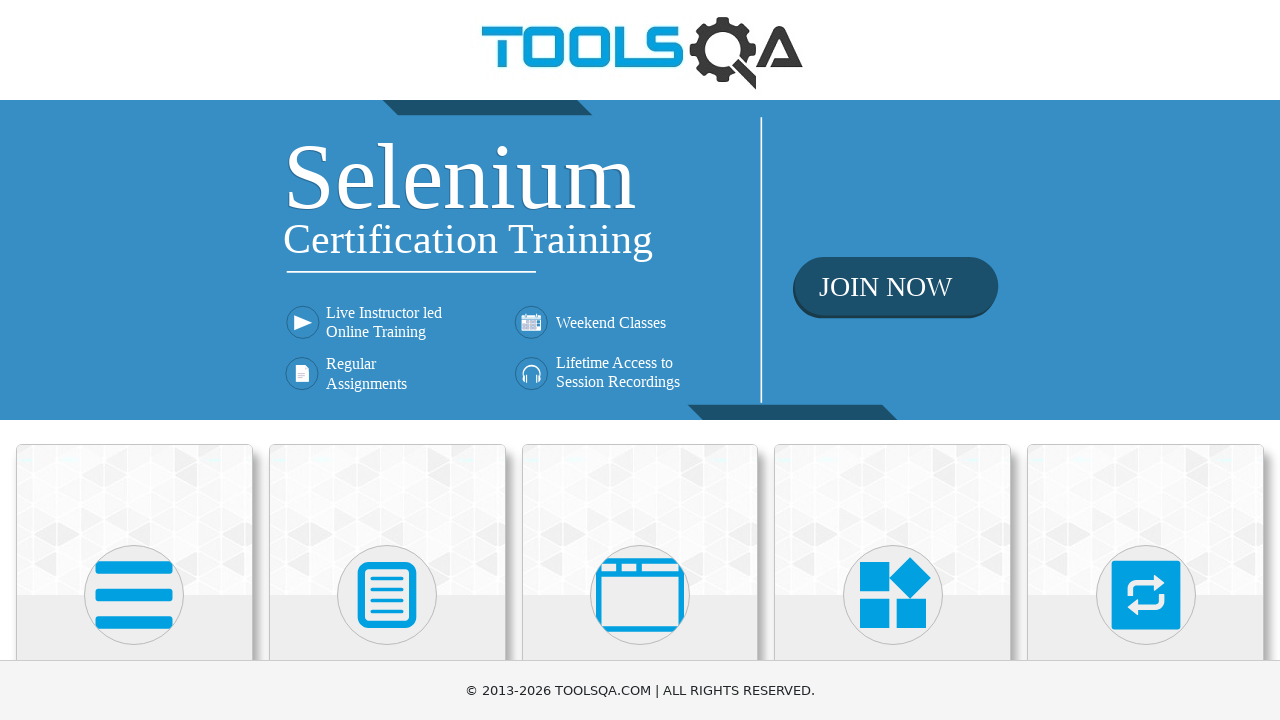

Clicked on Elements section at (134, 520) on div.card:has-text('Elements')
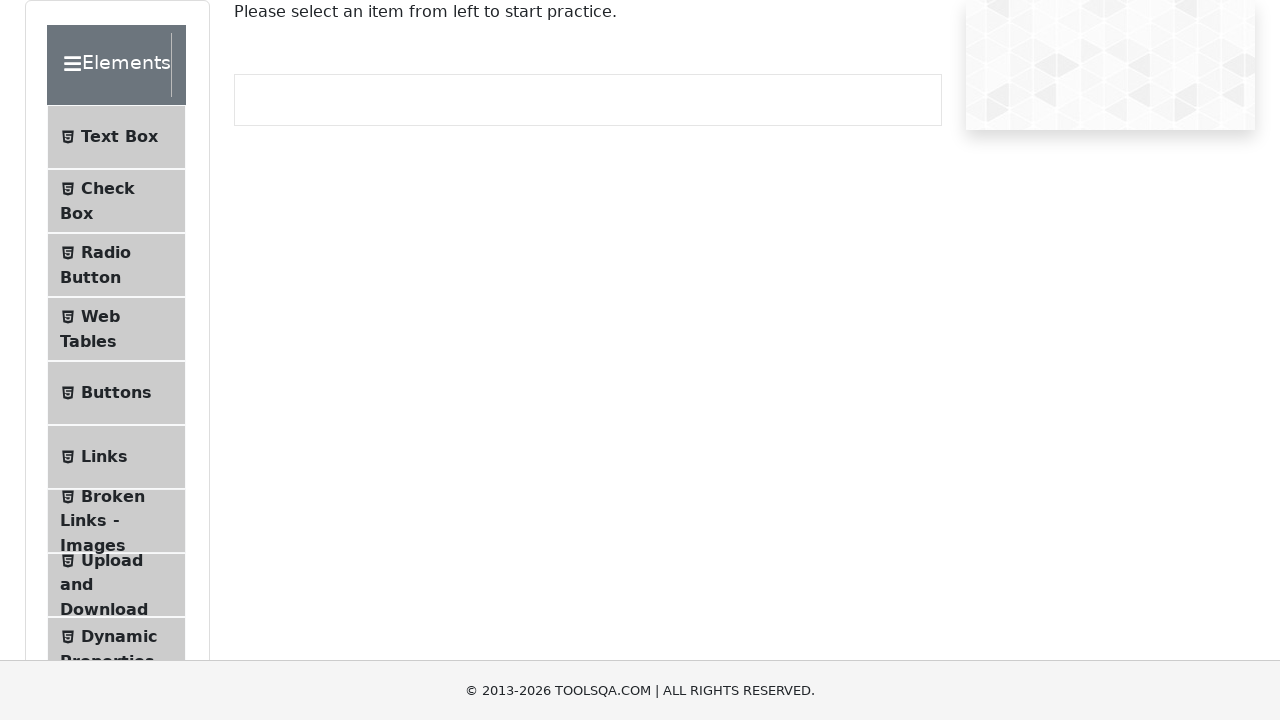

Clicked on Buttons menu item at (116, 393) on span:has-text('Buttons')
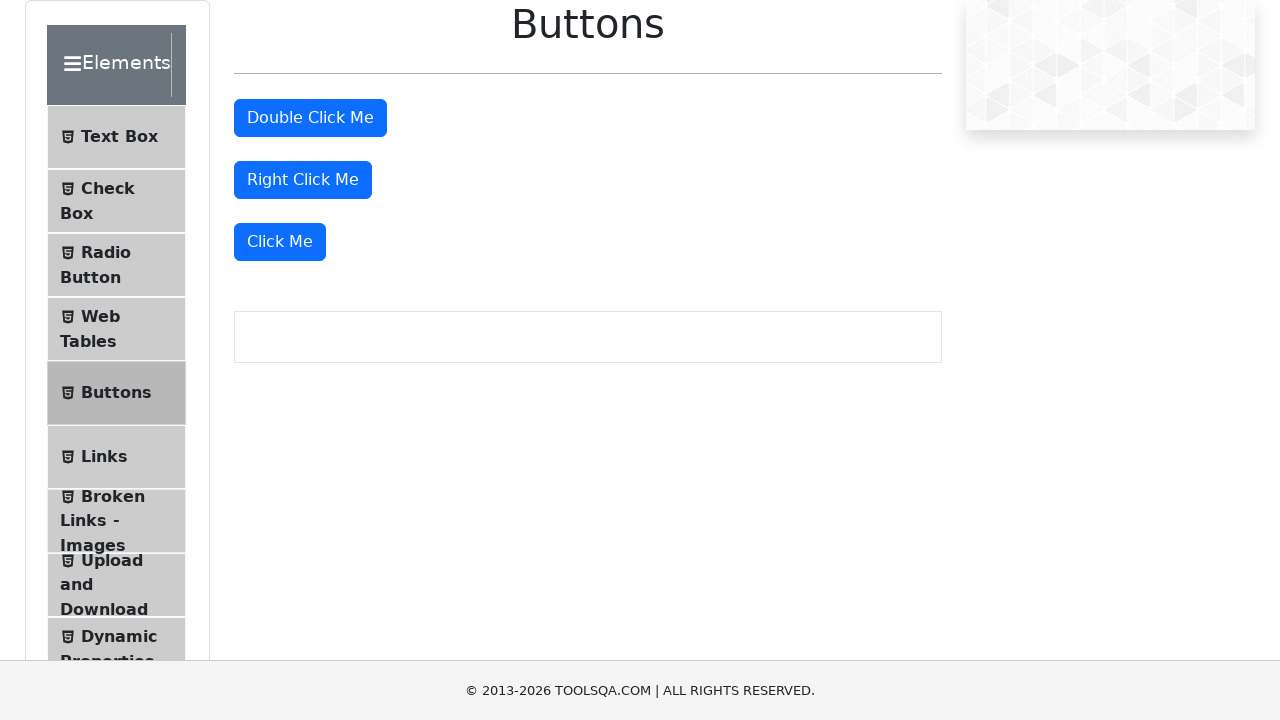

Performed right-click on the Right Click Me button at (303, 180) on #rightClickBtn
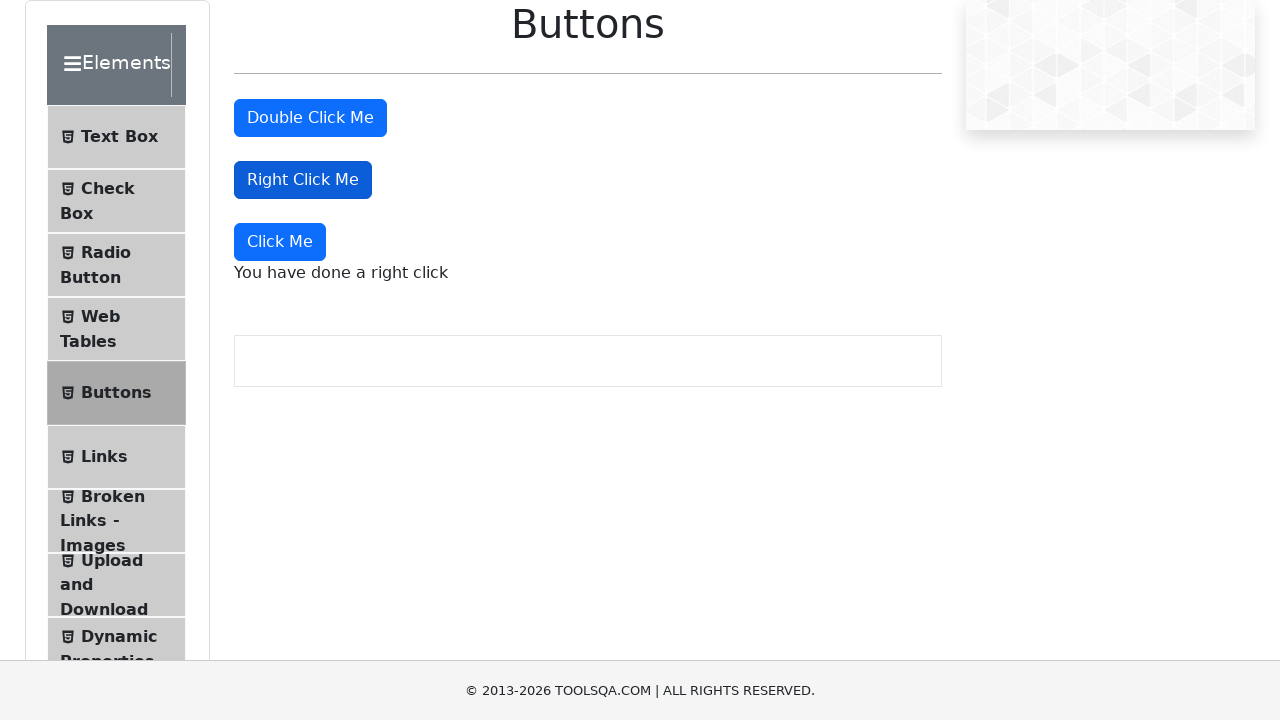

Verified context click message 'You have done a right click' appeared
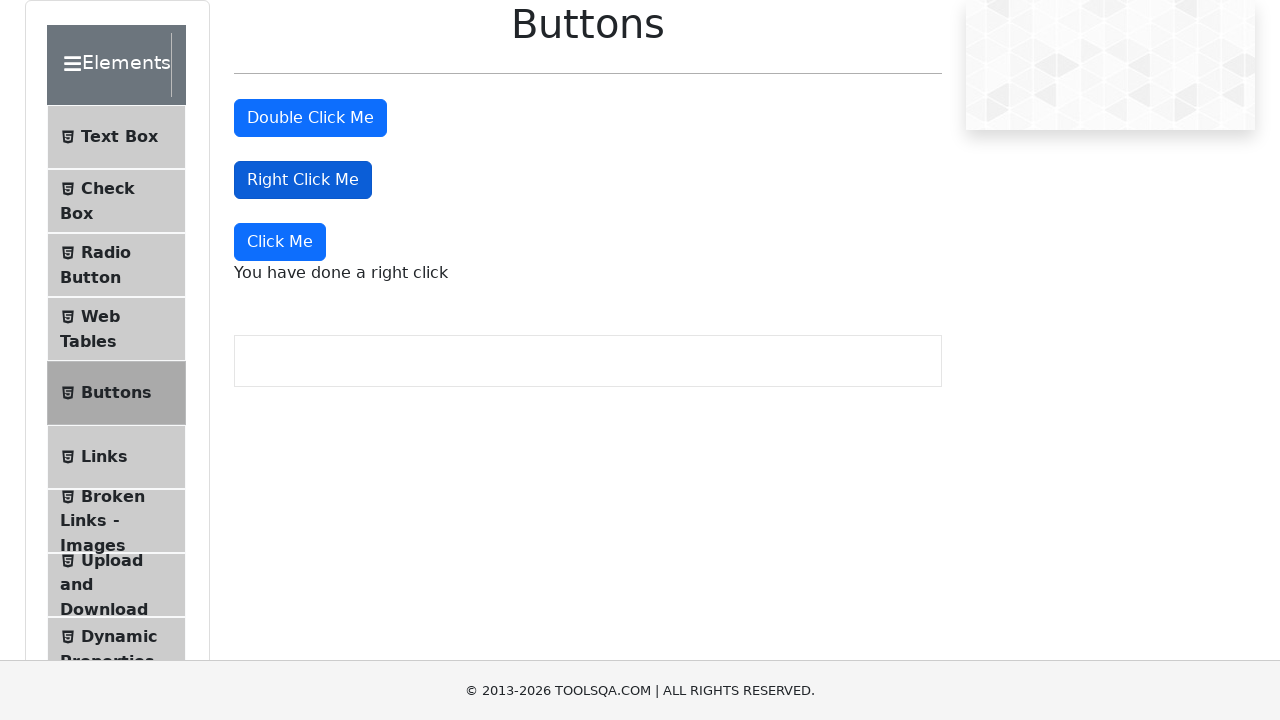

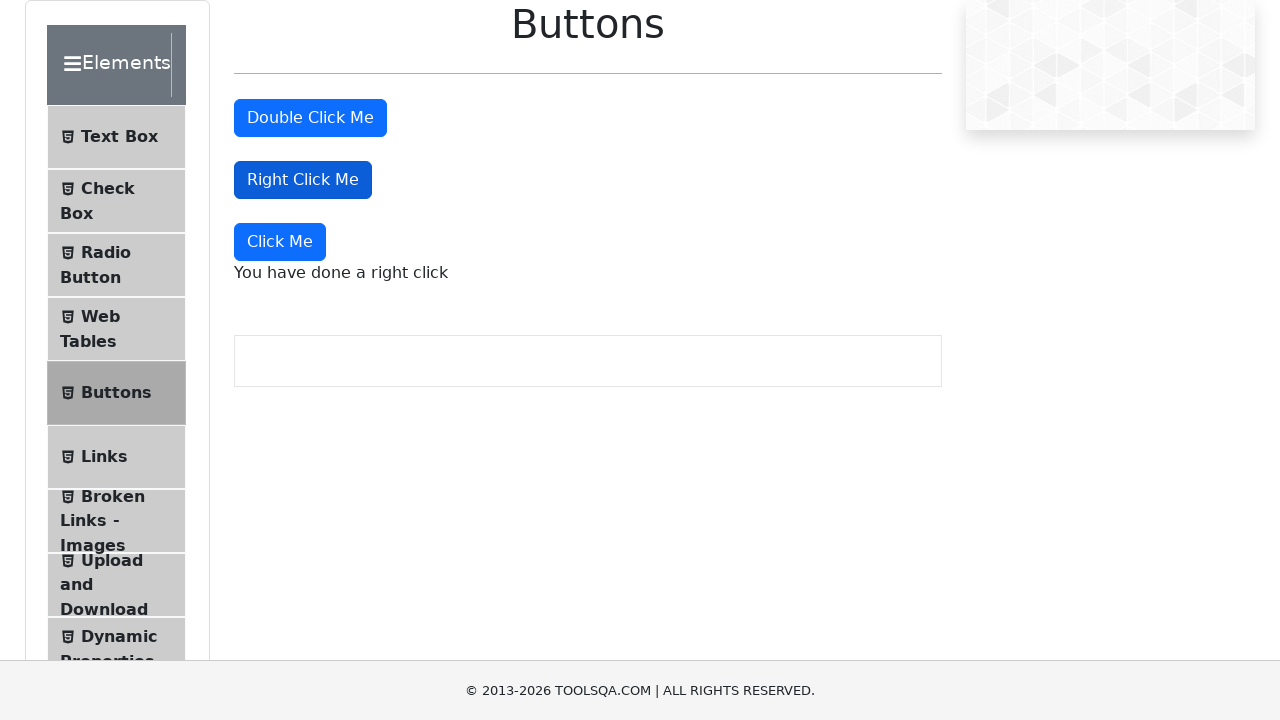